Opens the OrangeHRM demo website and maximizes the browser window to verify basic browser window management functionality.

Starting URL: https://opensource-demo.orangehrmlive.com/

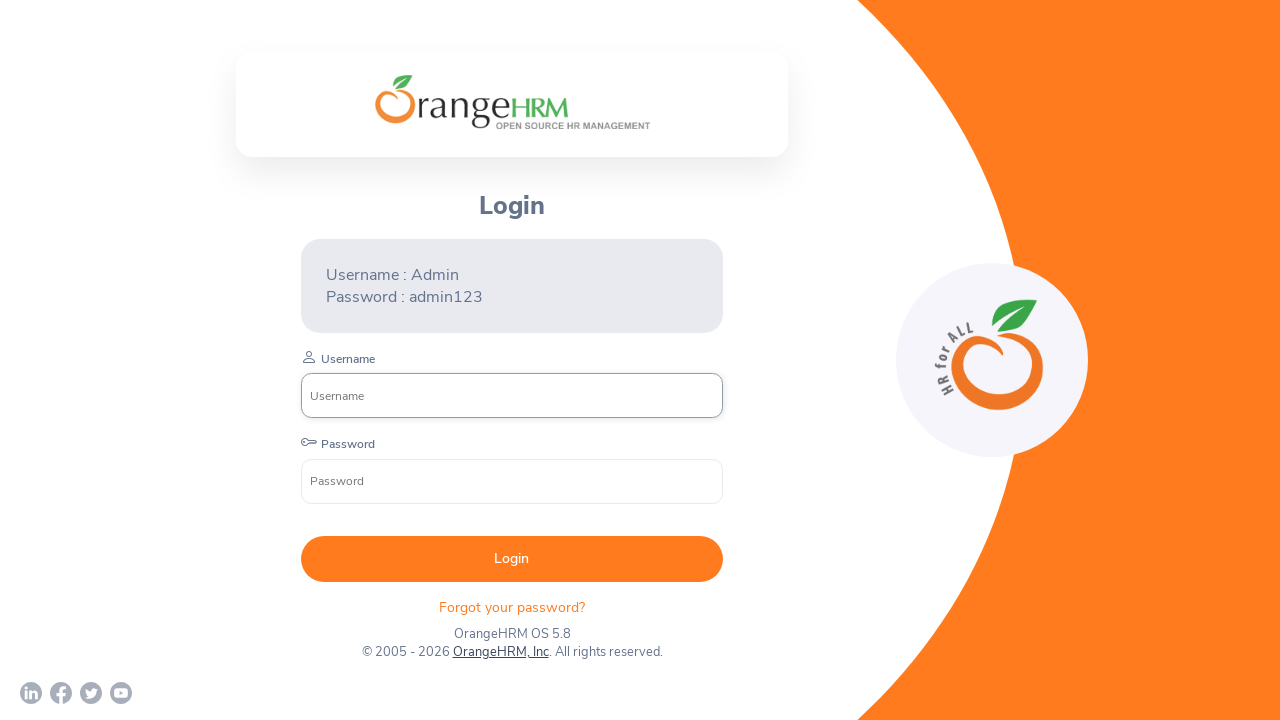

Page loaded with domcontentloaded state
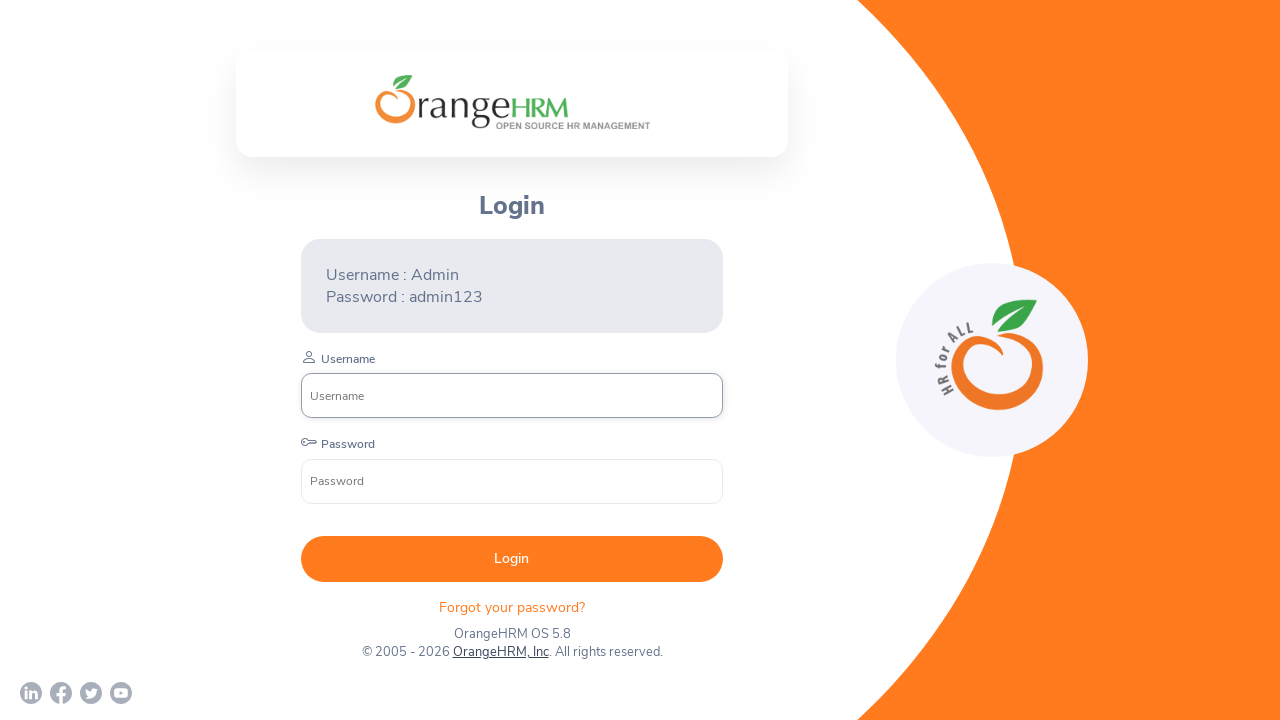

Body element found - page structure verified
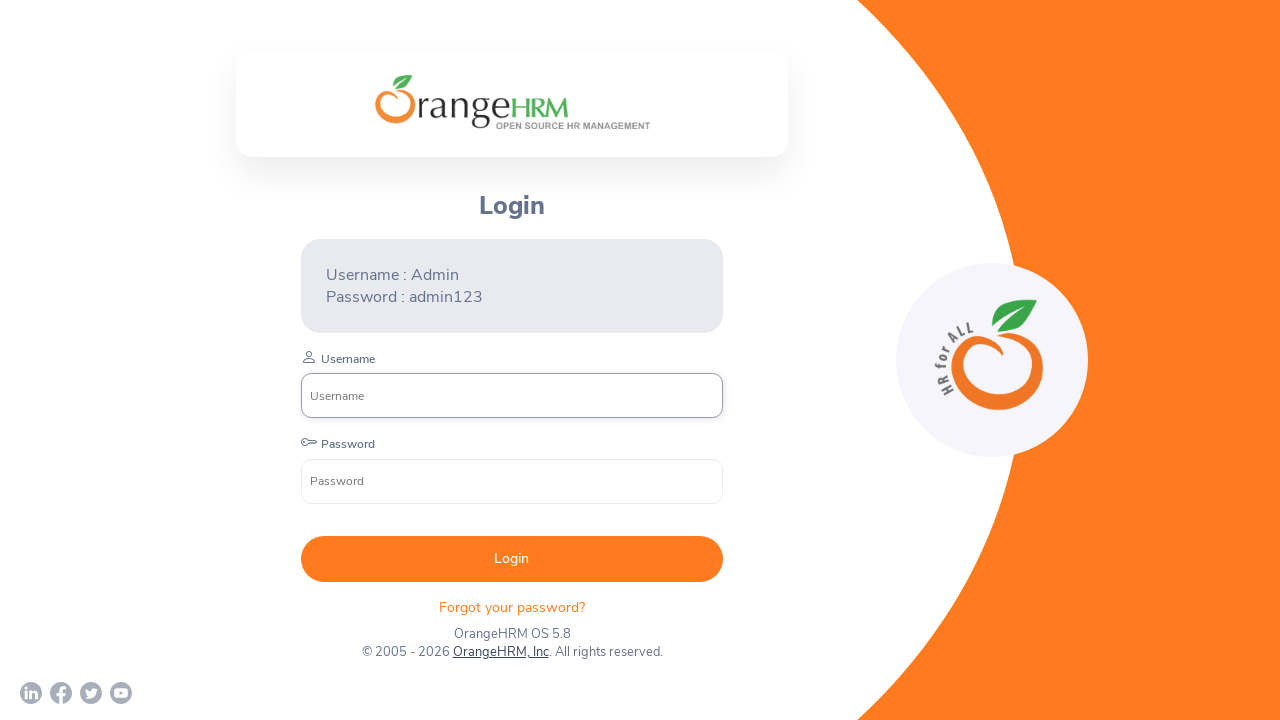

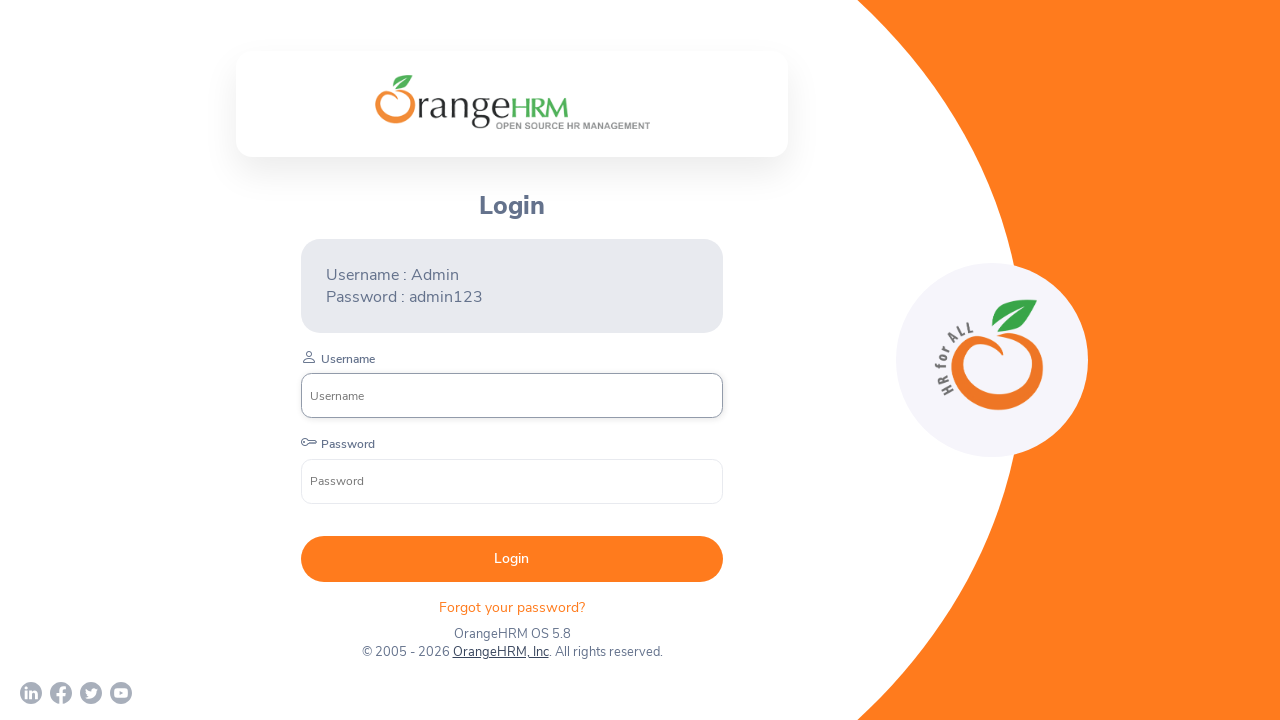